Navigates to OTUS.ru homepage and verifies that the current URL matches the expected value

Starting URL: https://otus.ru/

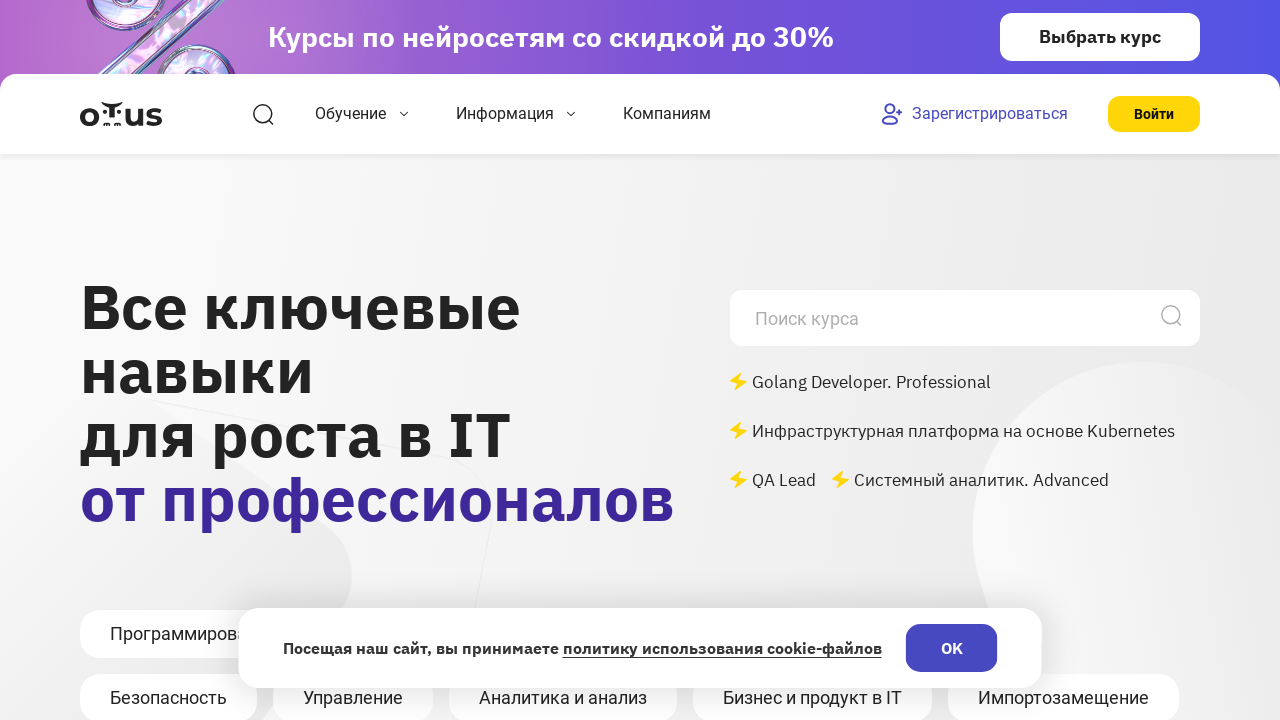

Navigated to OTUS.ru homepage
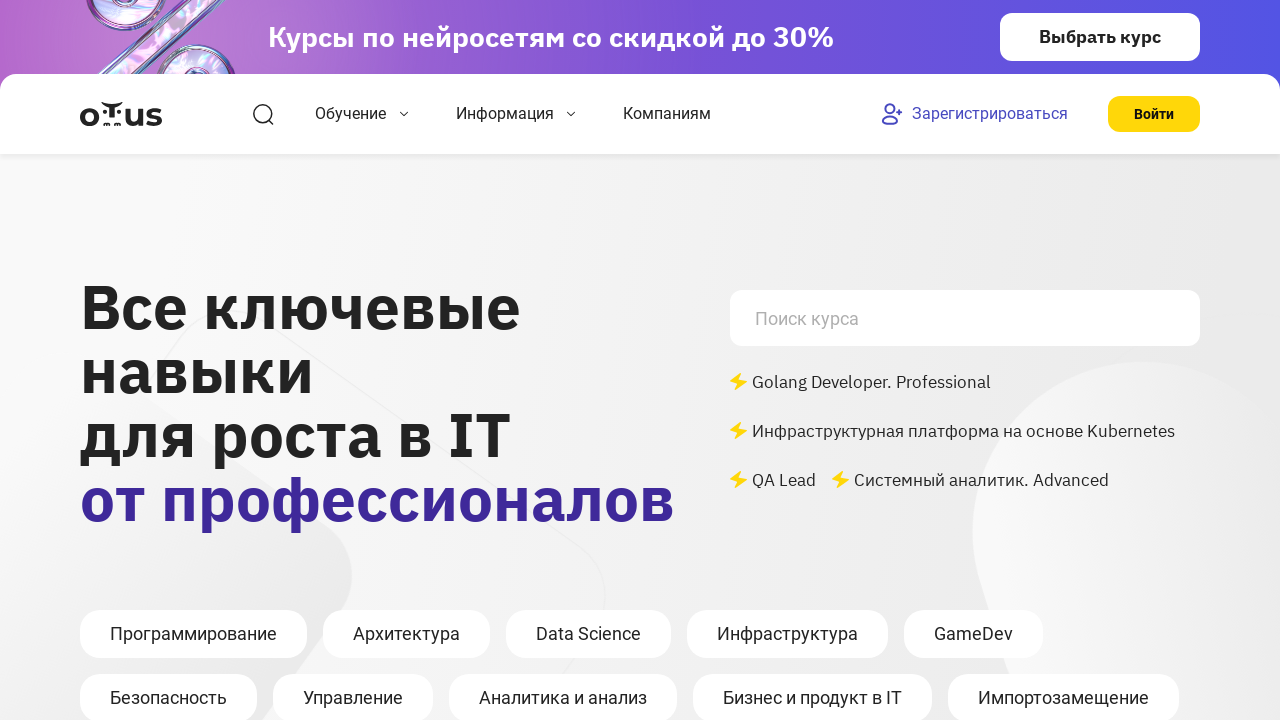

Verified that current URL matches expected URL https://otus.ru/
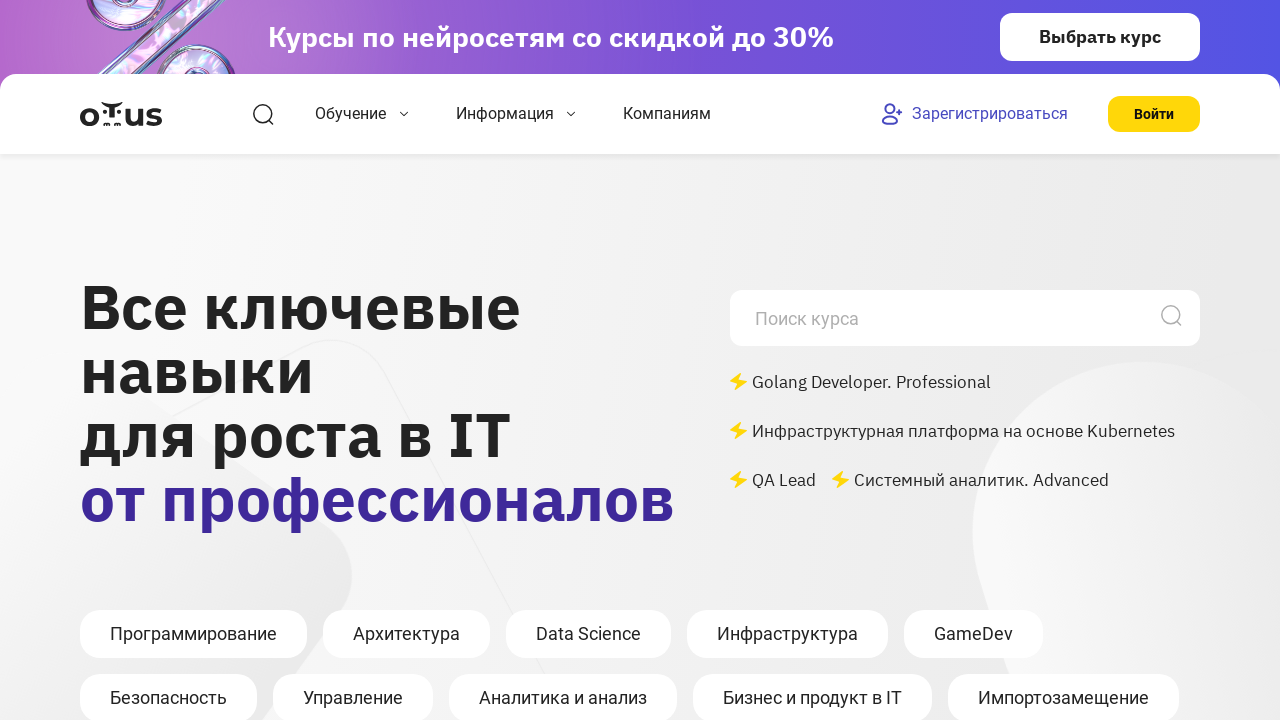

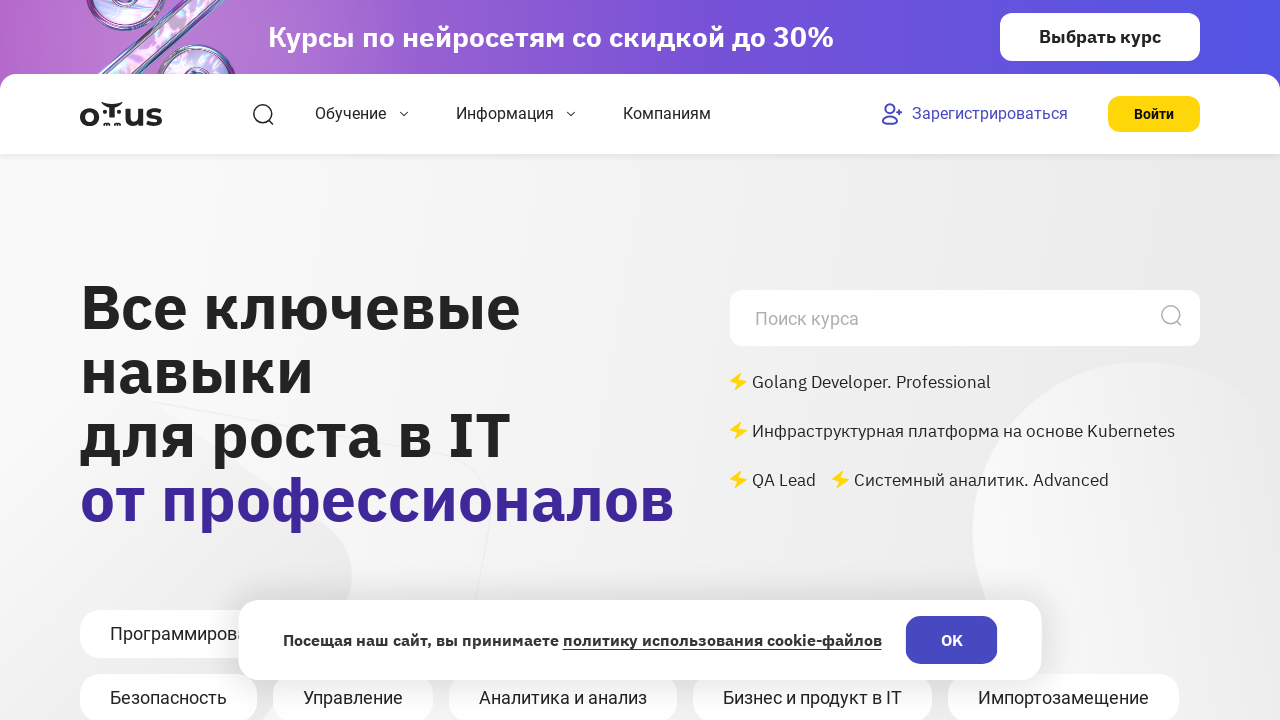